Verifies that a user can click on the Click Me button on the Interactions page

Starting URL: https://ultimateqa.com/automation/

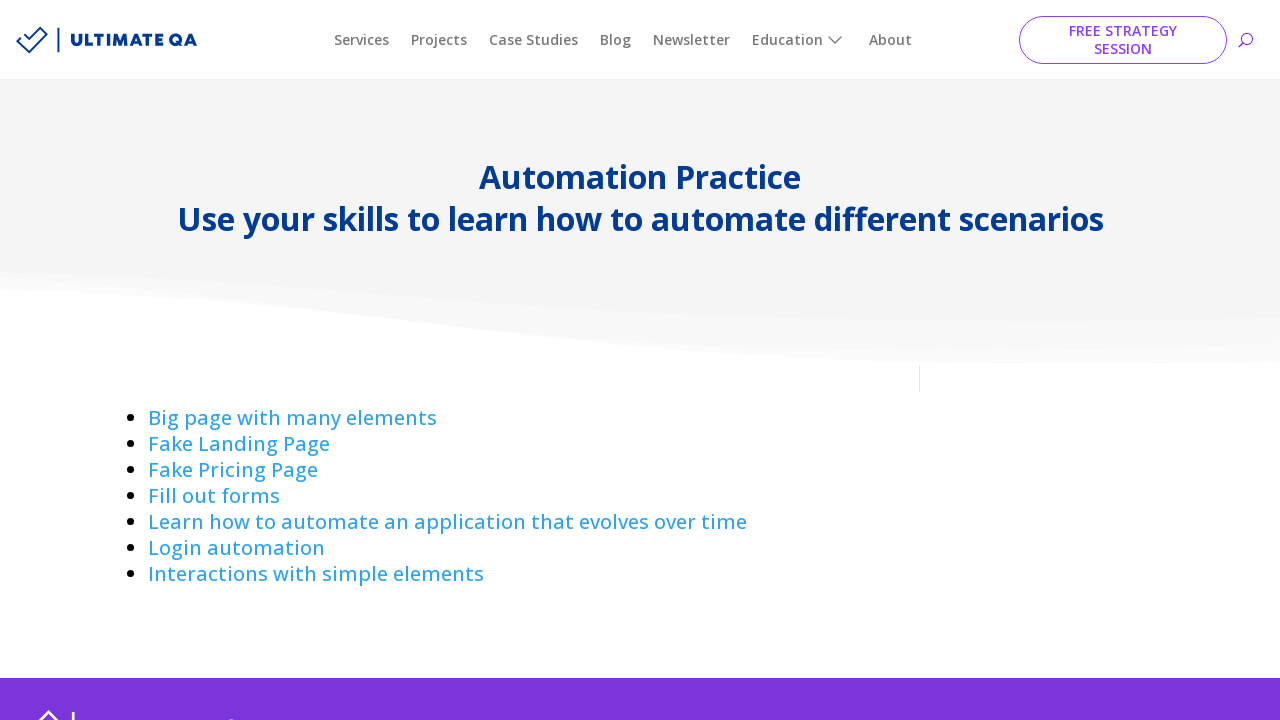

Clicked on Interactions link at (316, 574) on a:has-text('Interactions ')
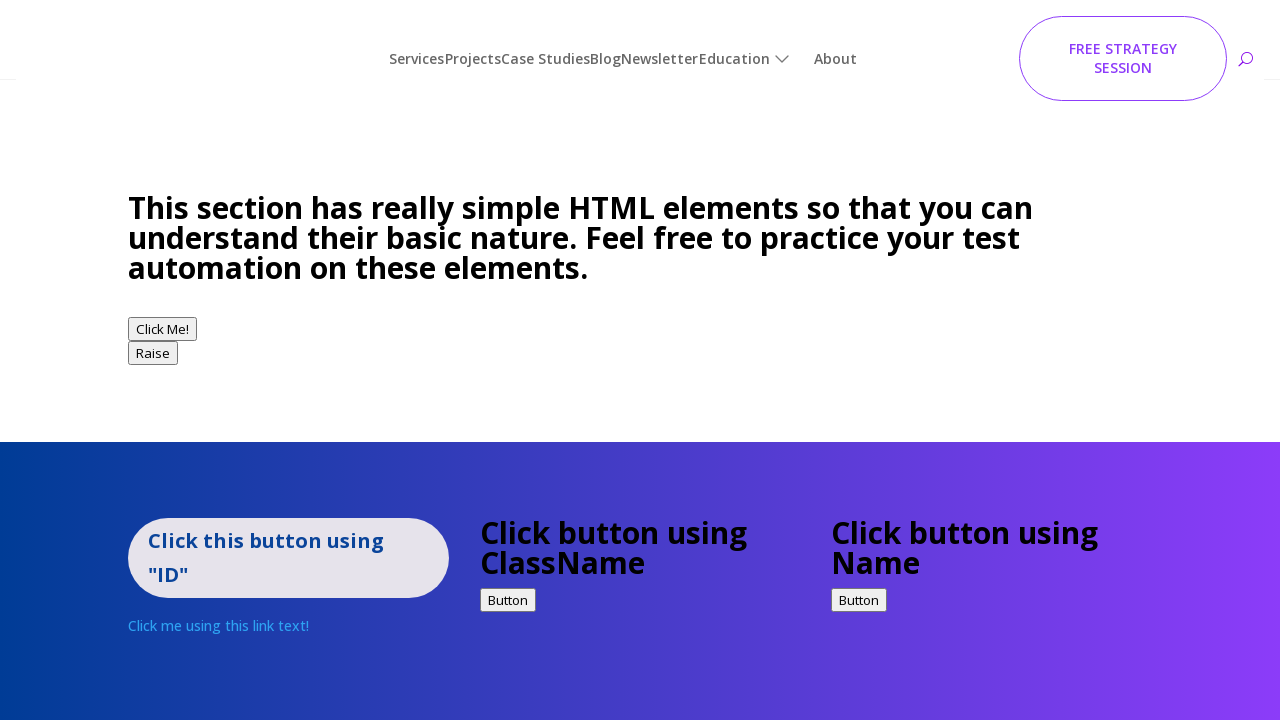

Clicked on Click Me button at (162, 293) on xpath=//button[text()='Click Me!']
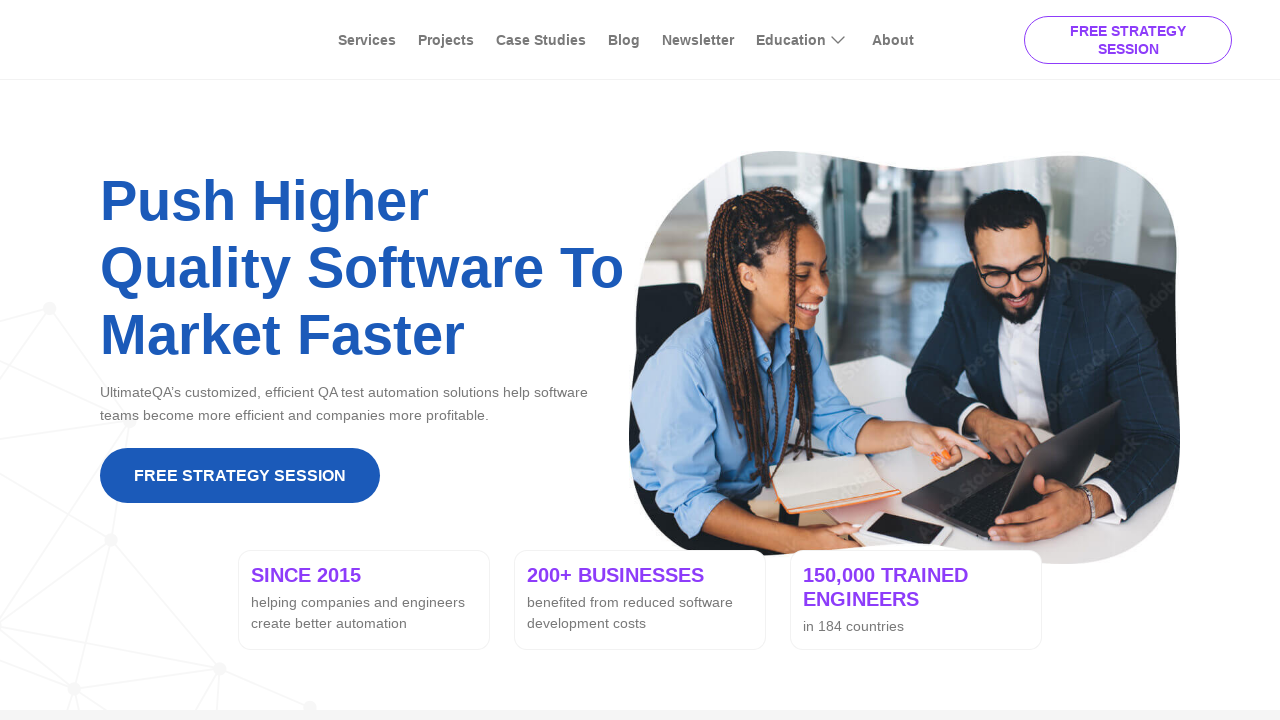

Page navigated to ultimateqa.com home URL after button click
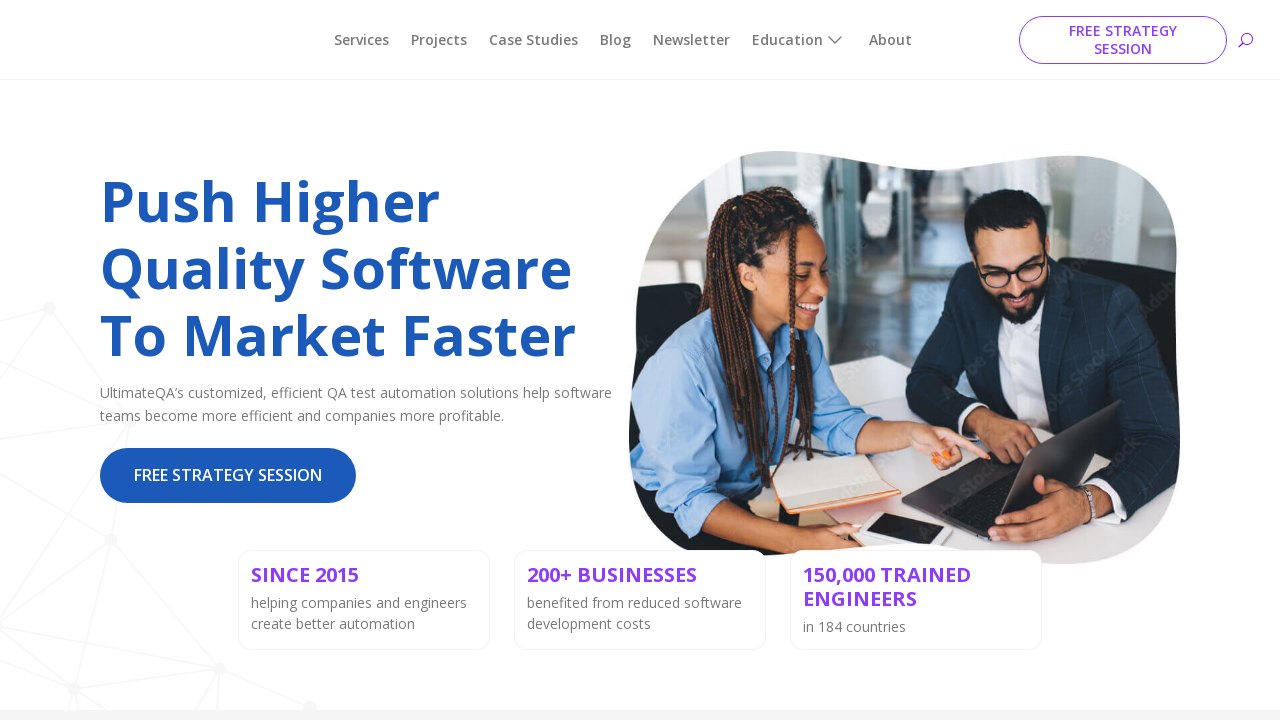

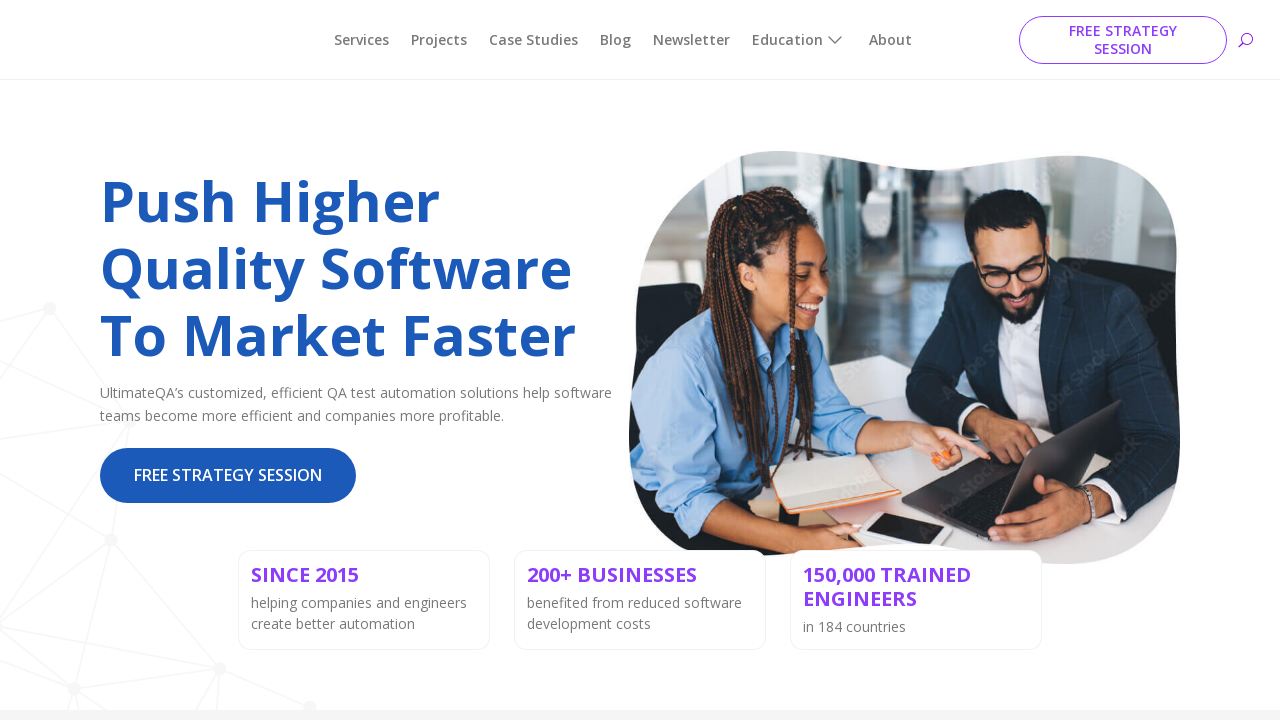